Tests that toggle and label controls are hidden when editing a todo item

Starting URL: https://demo.playwright.dev/todomvc

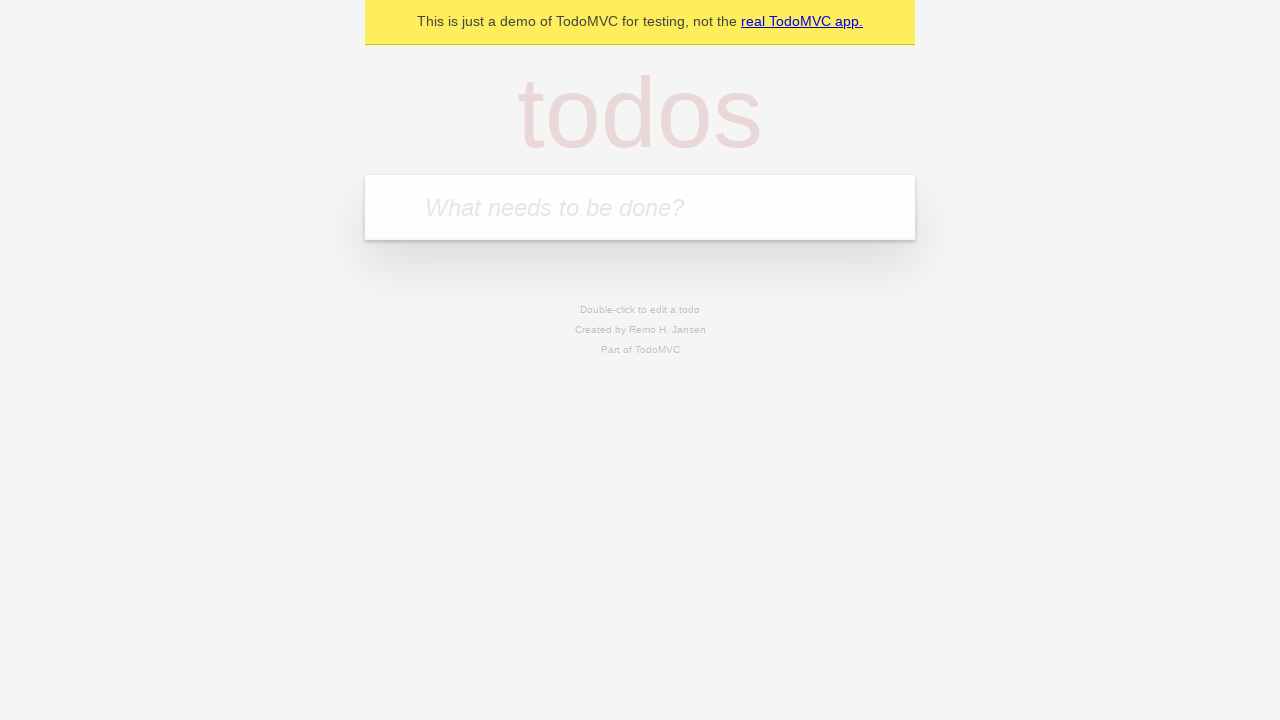

Filled new todo input with 'buy some cheese' on .new-todo
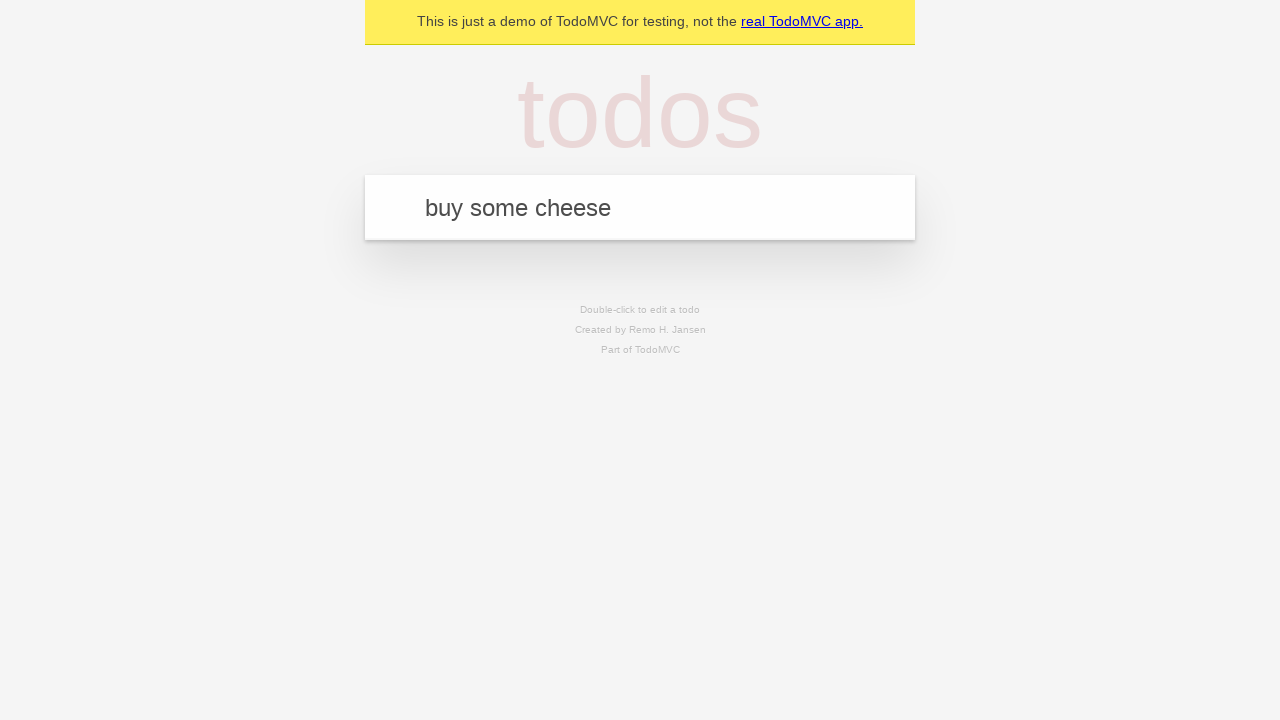

Pressed Enter to create first todo on .new-todo
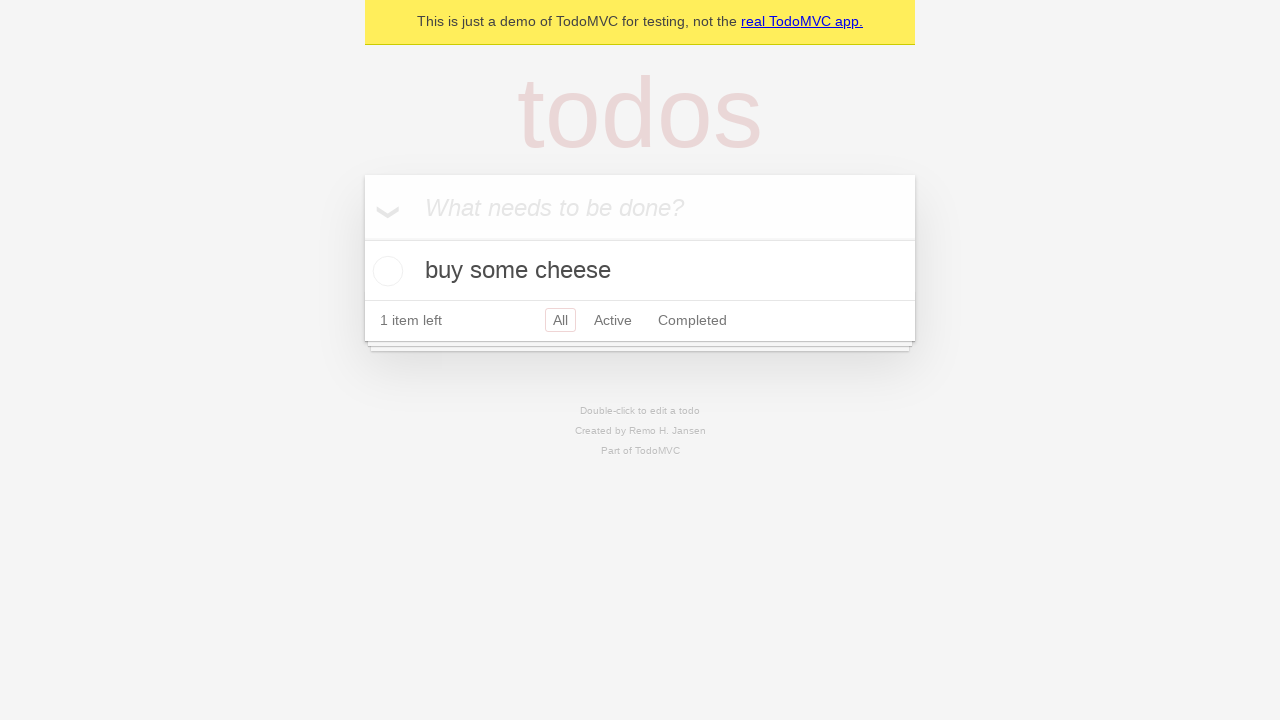

Filled new todo input with 'feed the cat' on .new-todo
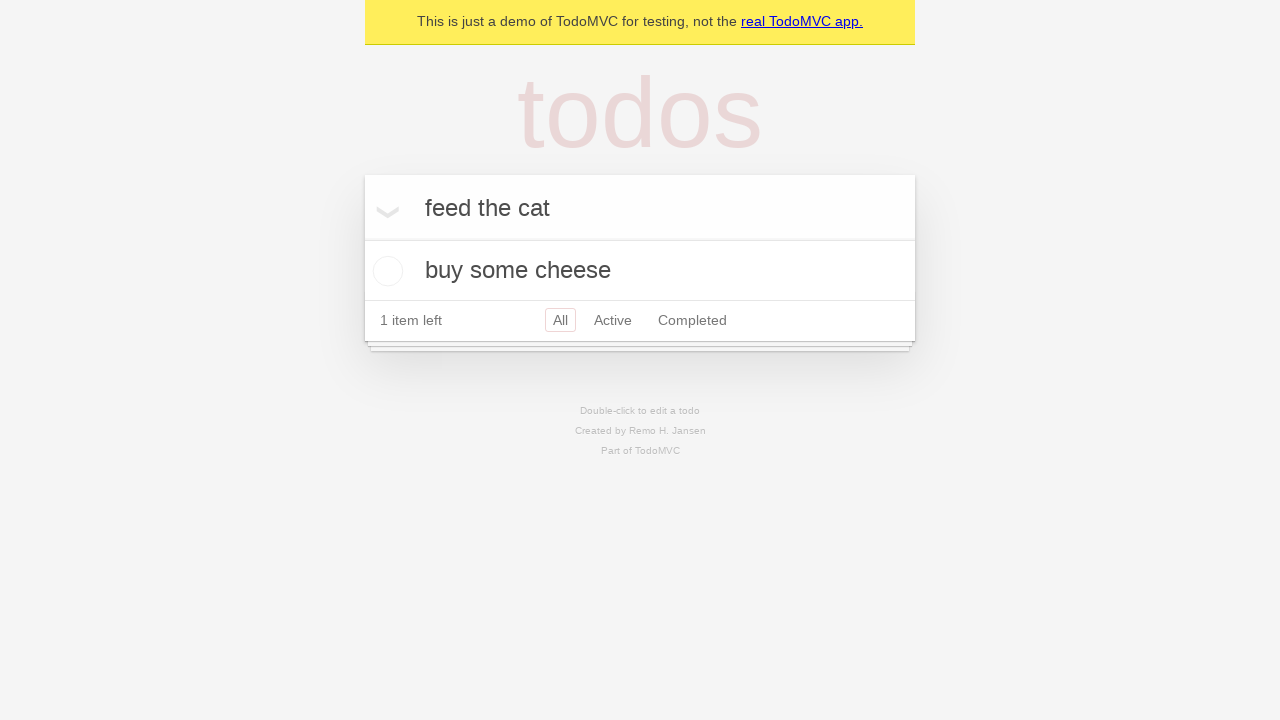

Pressed Enter to create second todo on .new-todo
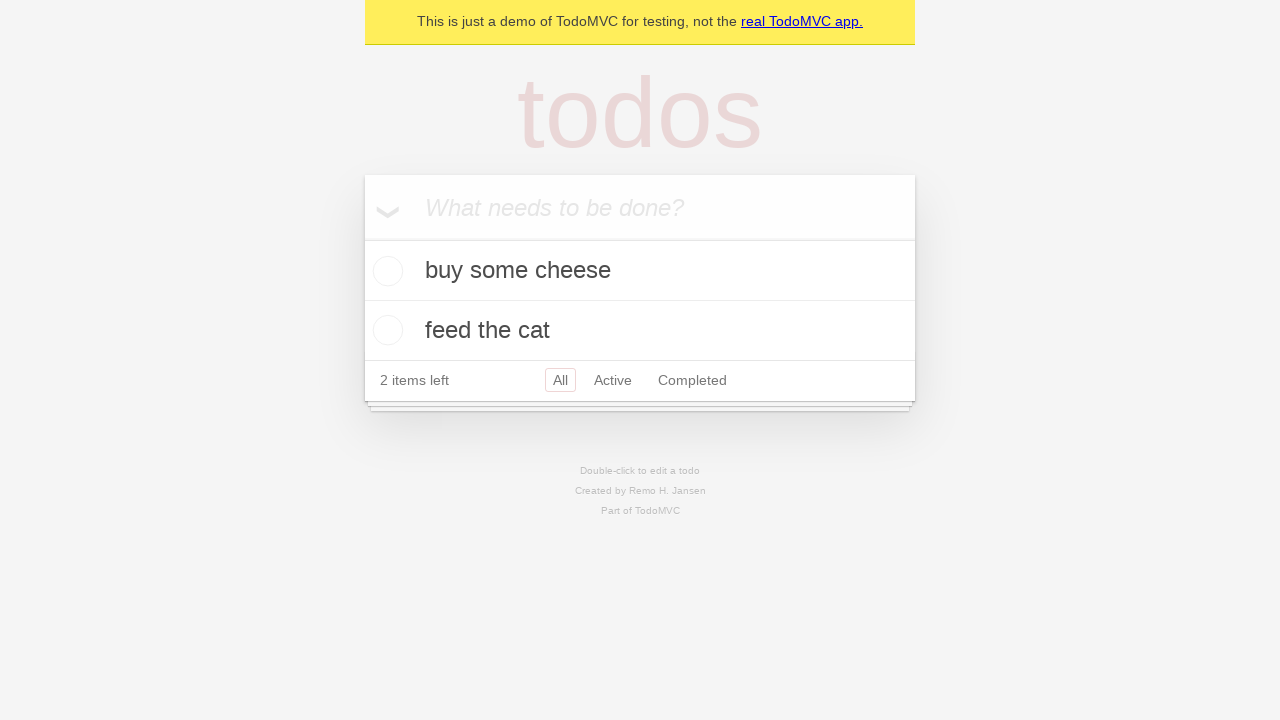

Filled new todo input with 'book a doctors appointment' on .new-todo
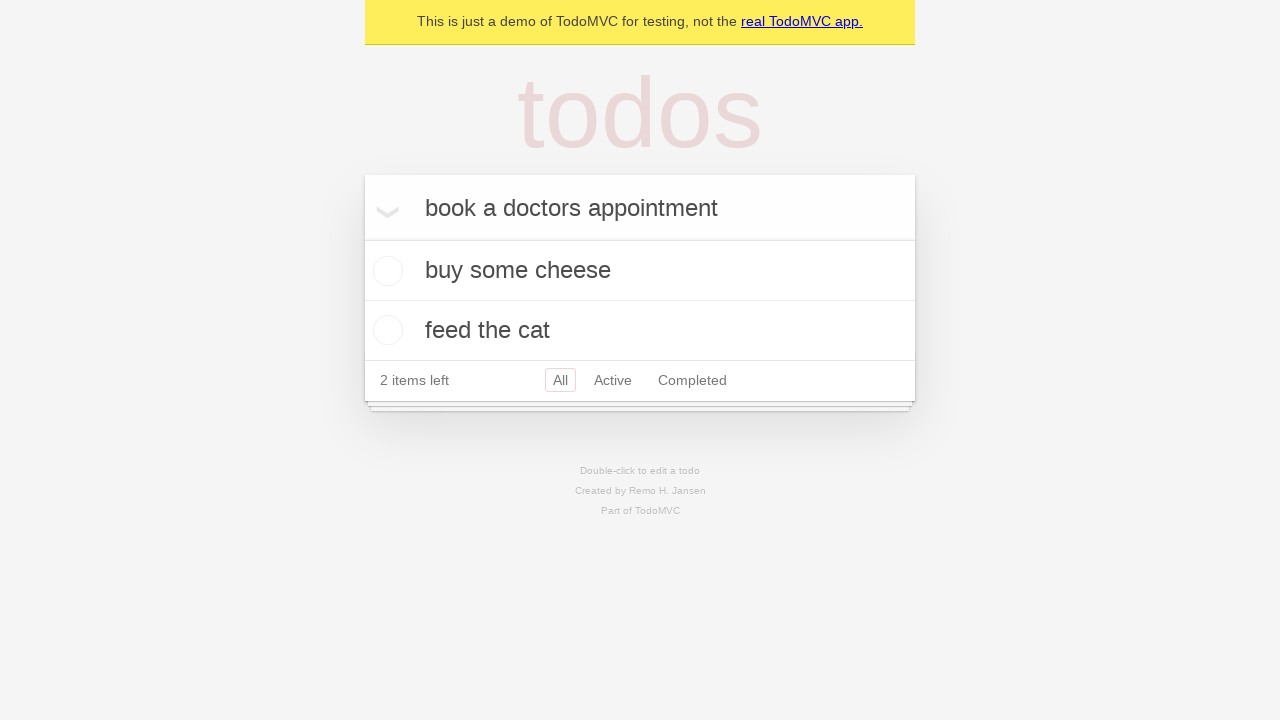

Pressed Enter to create third todo on .new-todo
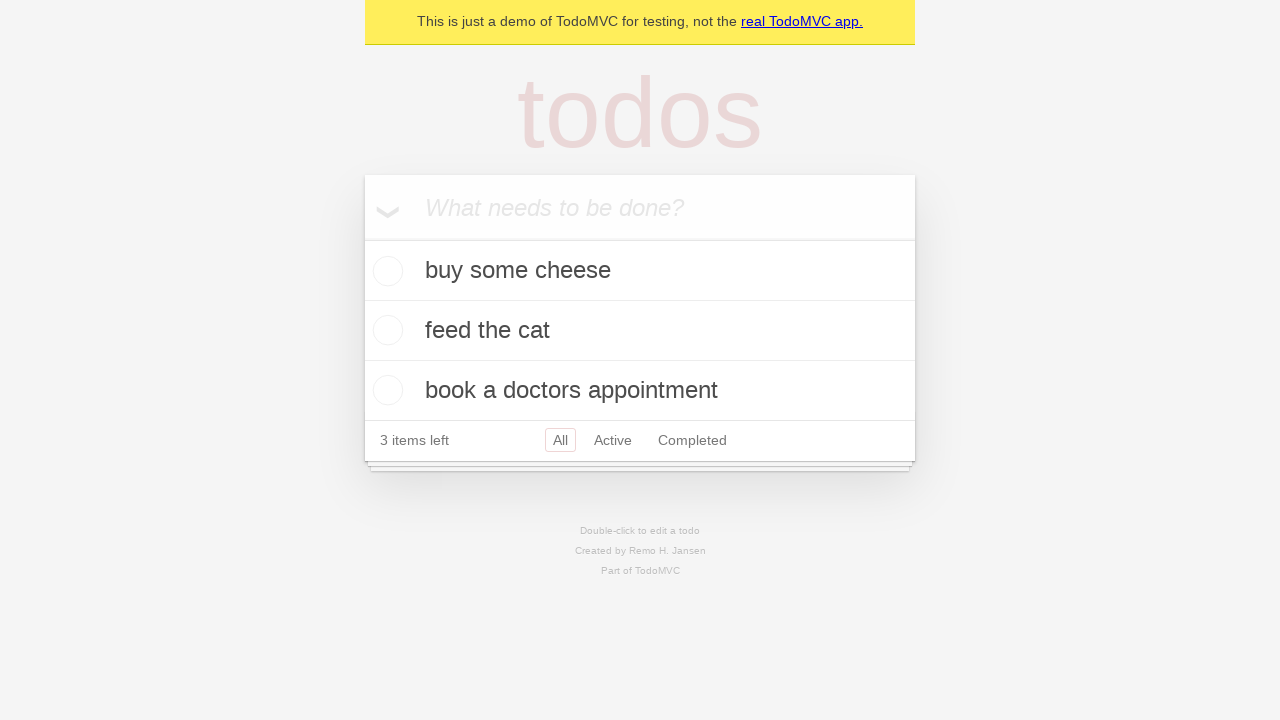

Located second todo item in the list
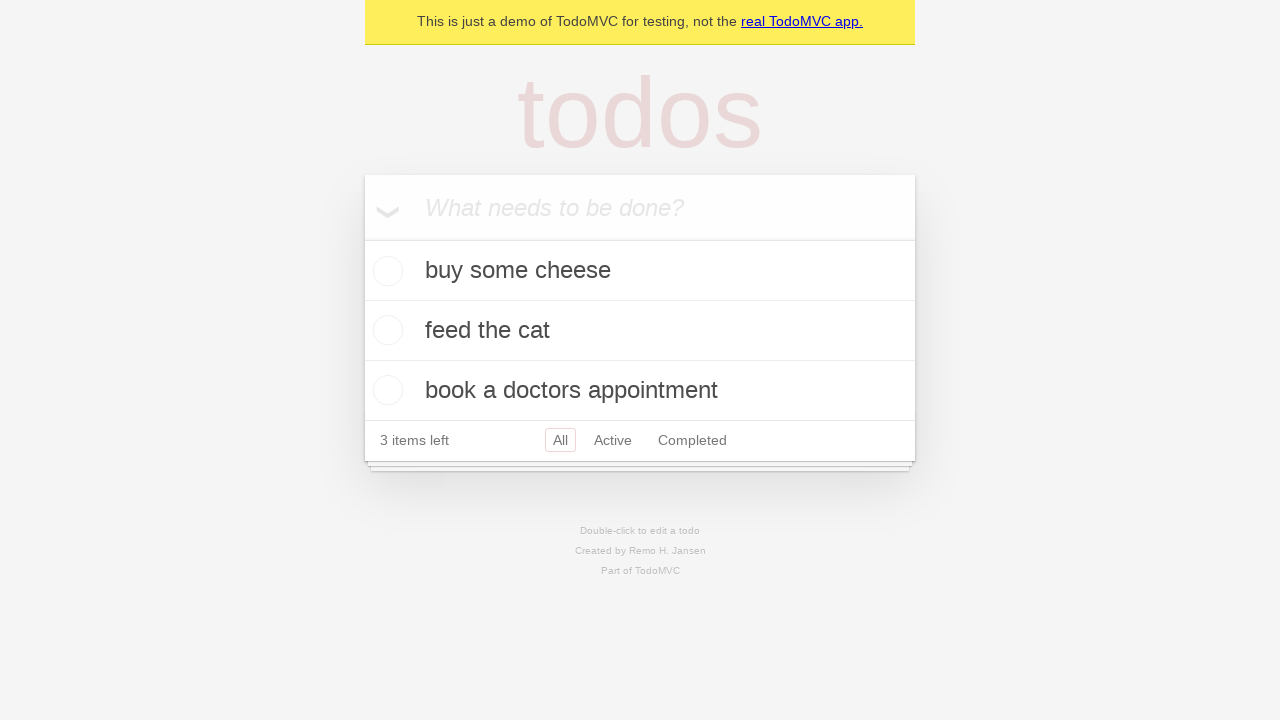

Double-clicked second todo to enter edit mode at (640, 331) on .todo-list li >> nth=1
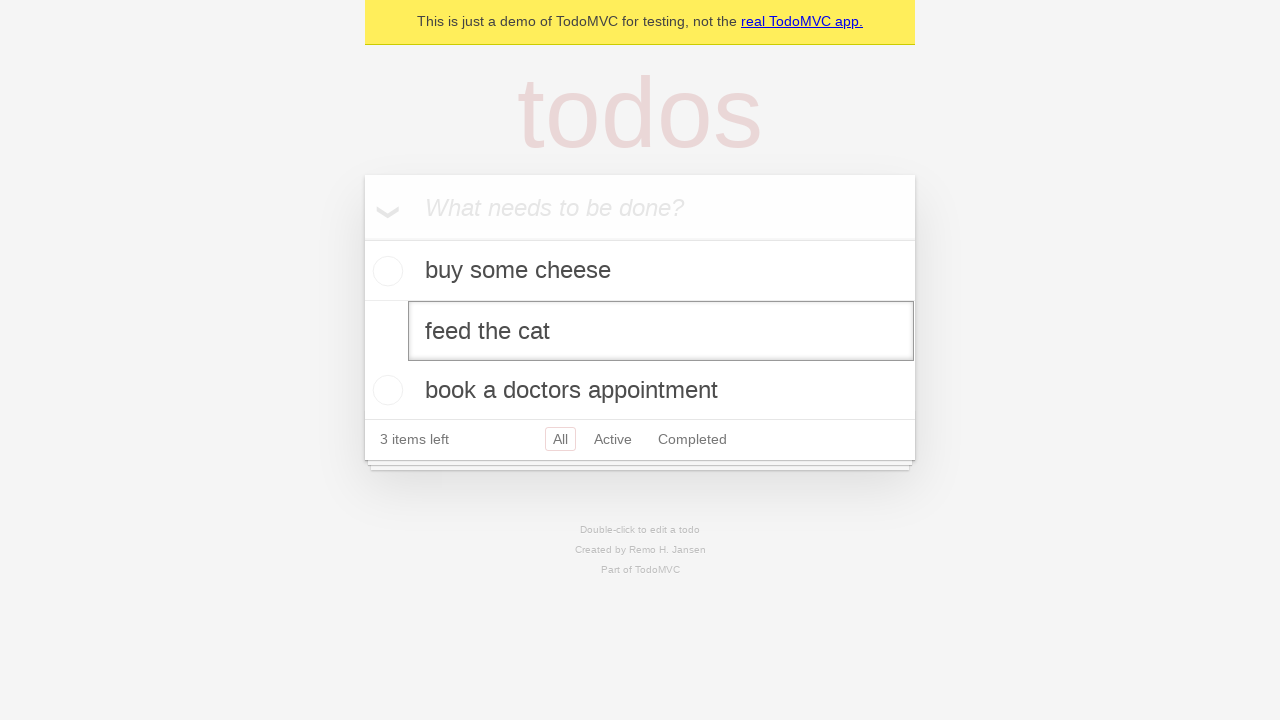

Edit mode activated - toggle and label controls should be hidden
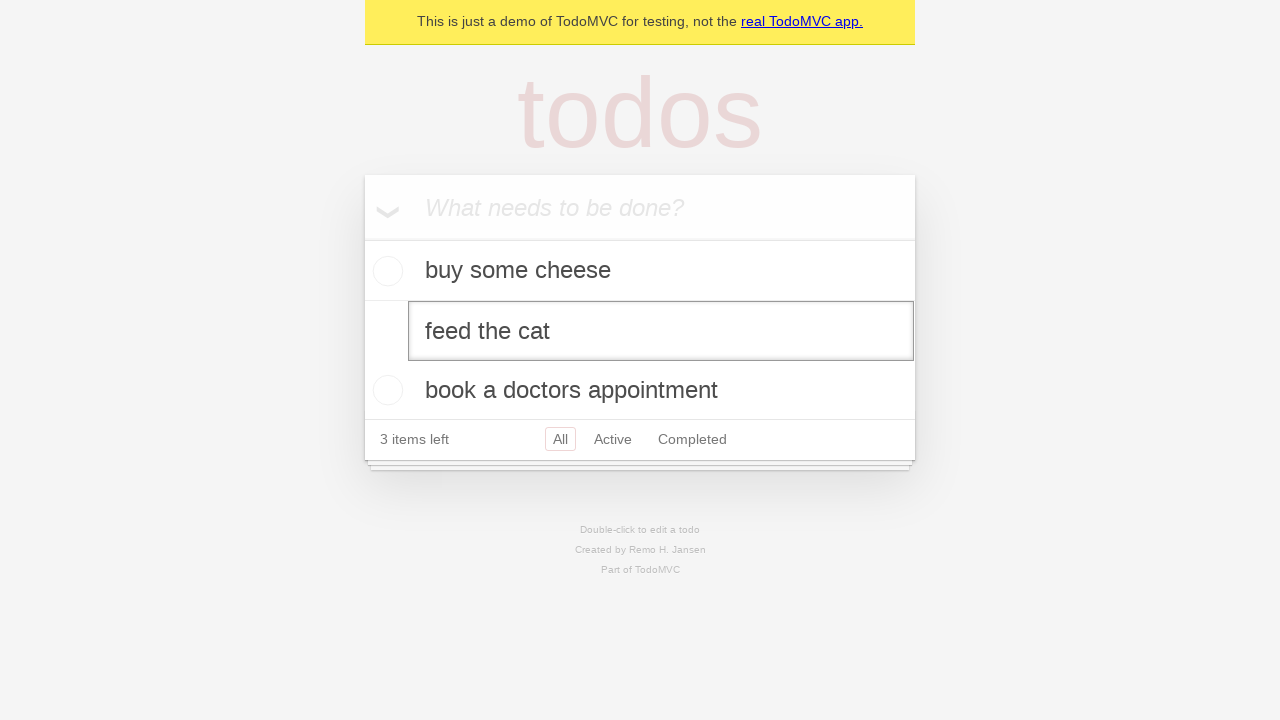

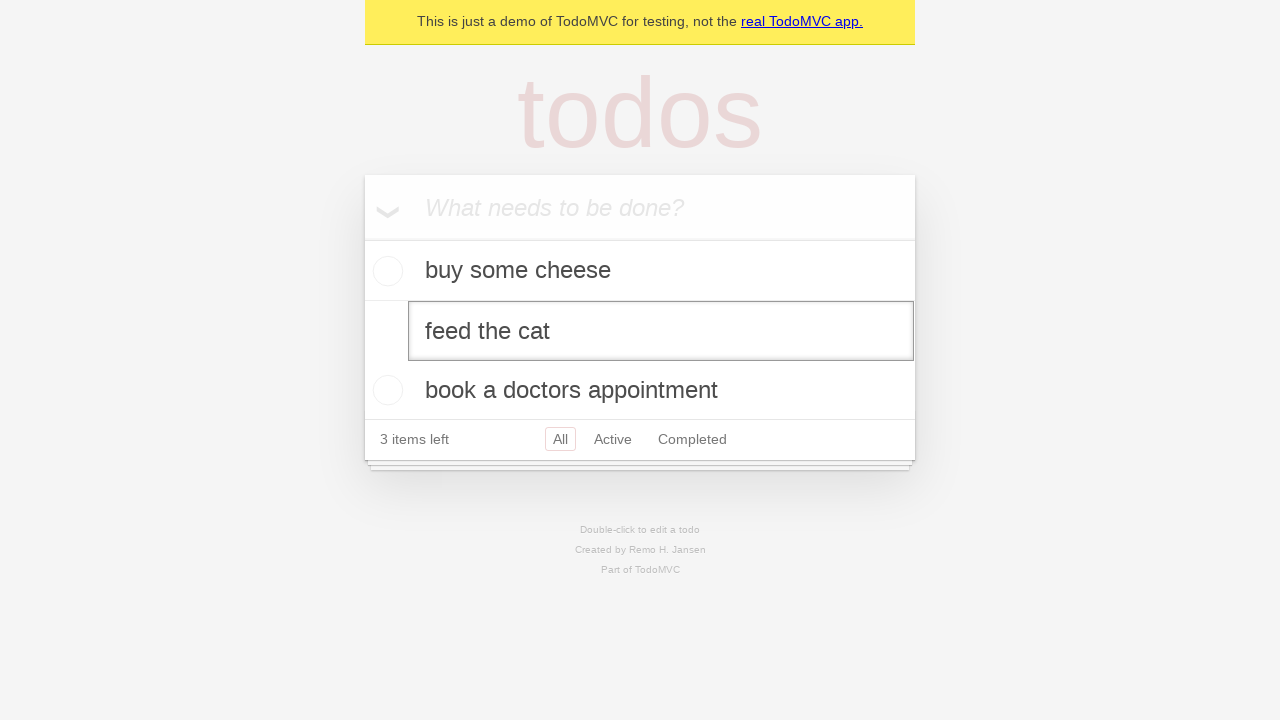